Tests interaction with a hidden element by clicking a button to toggle textbox visibility and then using JavaScript to set and retrieve a value from the element

Starting URL: https://www.letskodeit.com/practice

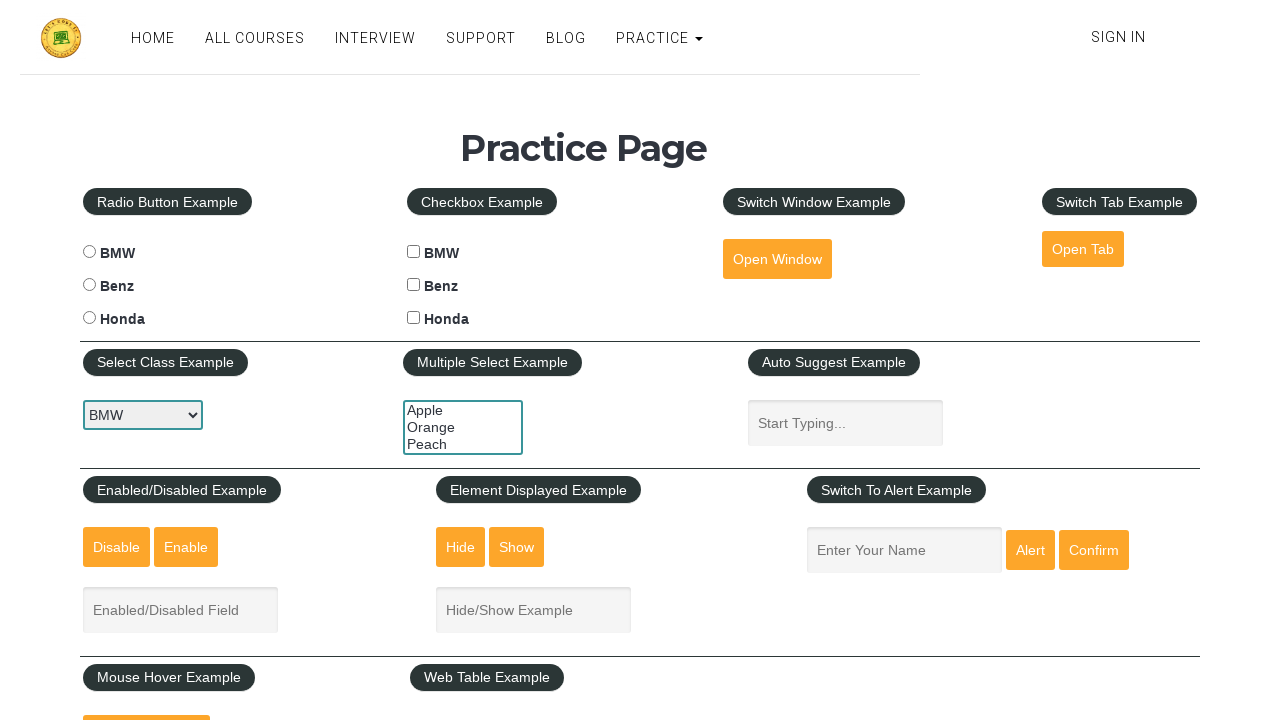

Navigated to practice page
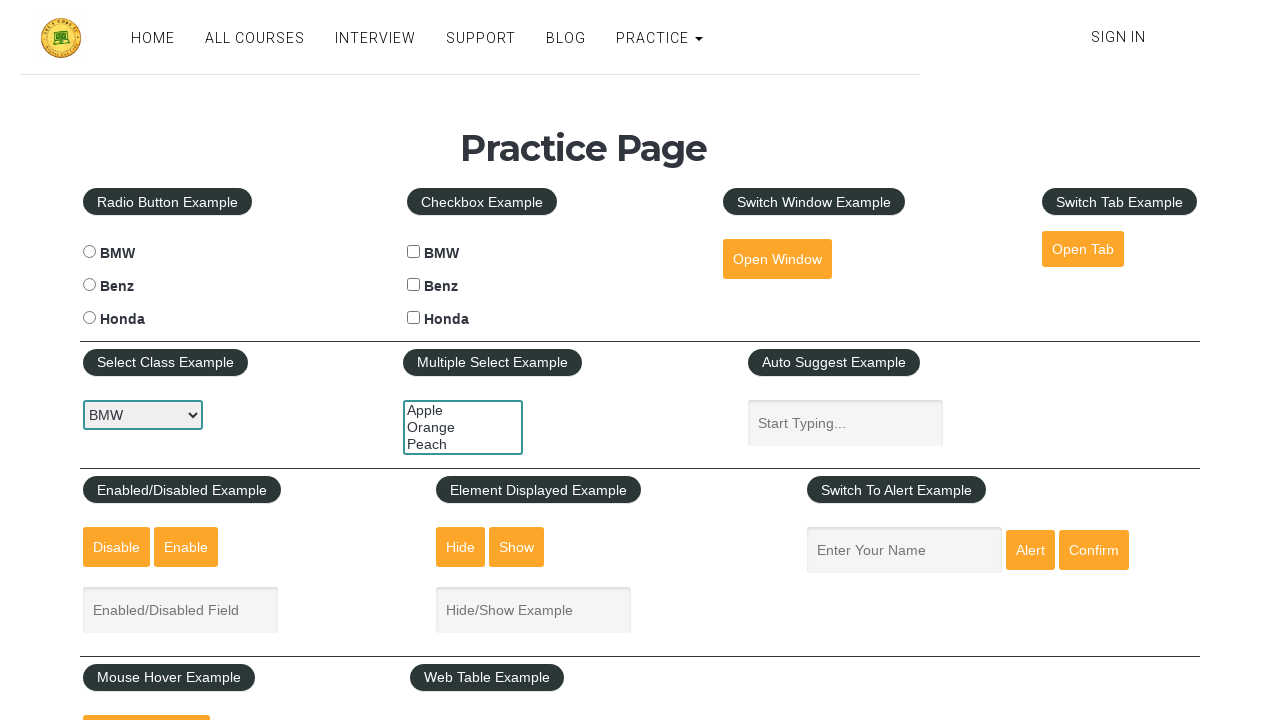

Clicked button to toggle textbox visibility at (517, 547) on #show-textbox
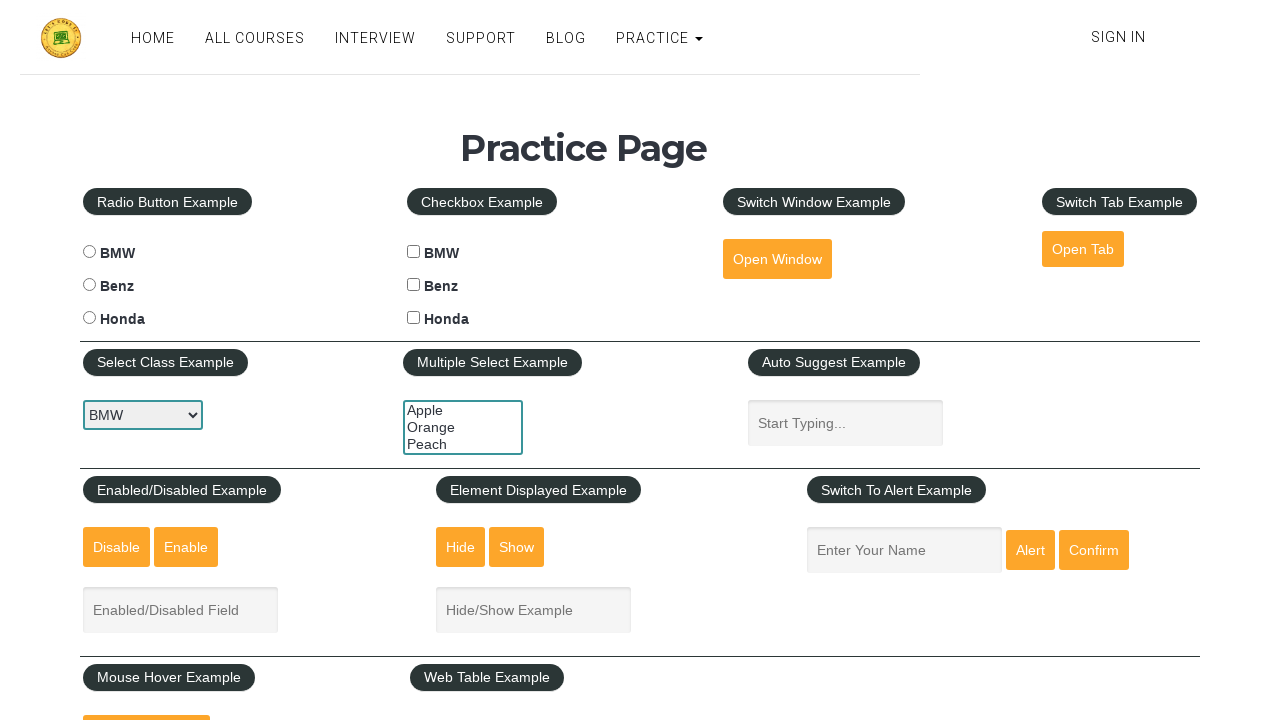

Set textbox value to 'QA Geeksforgeeks' using JavaScript
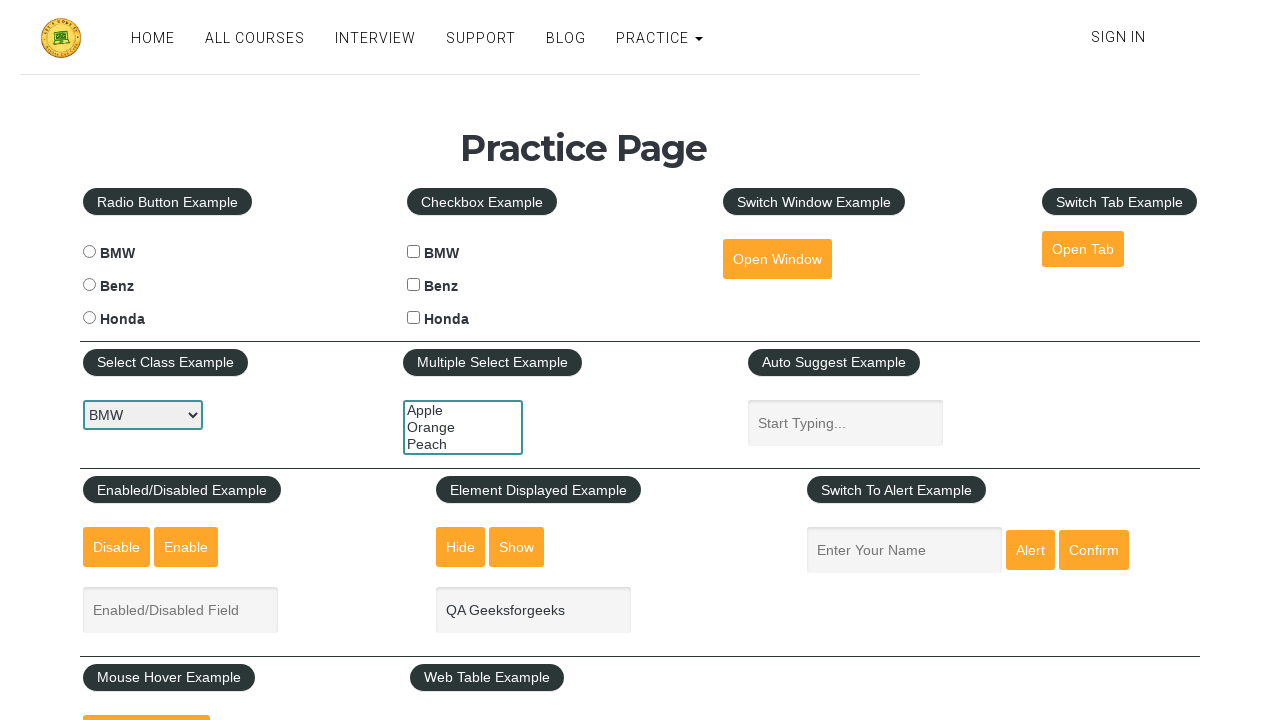

Retrieved value from textbox: QA Geeksforgeeks
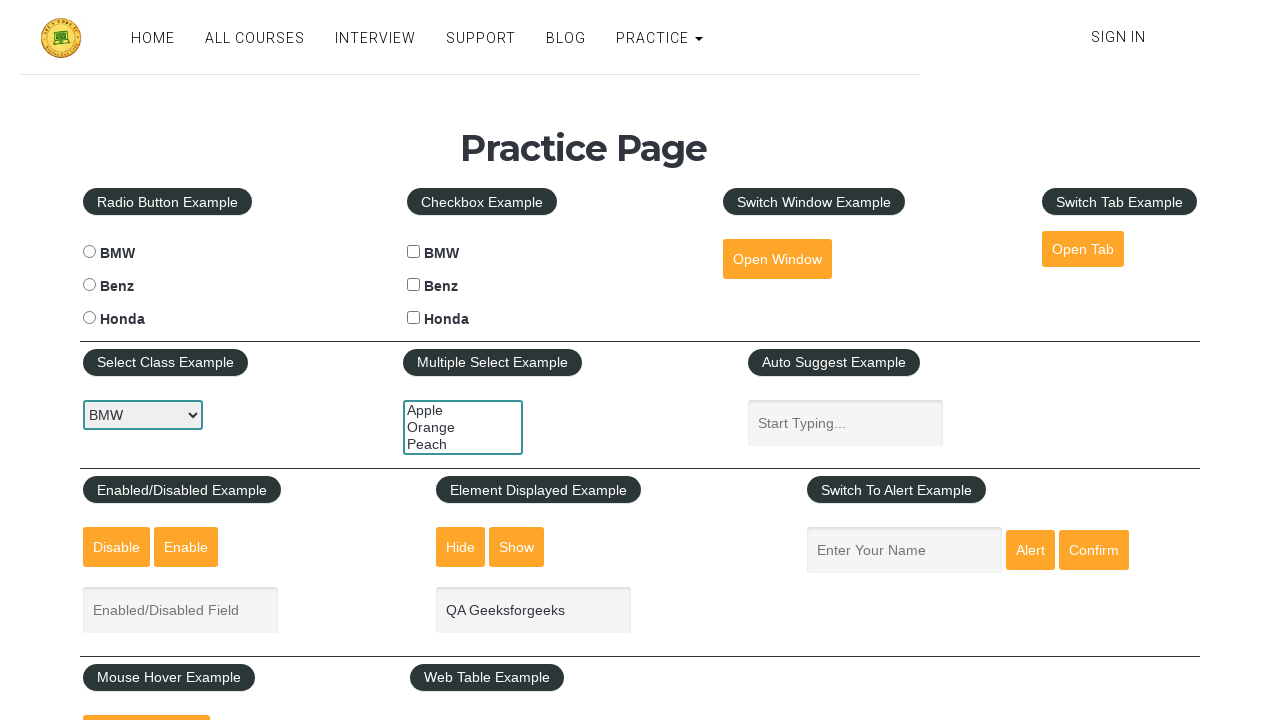

Printed retrieved value: QA Geeksforgeeks
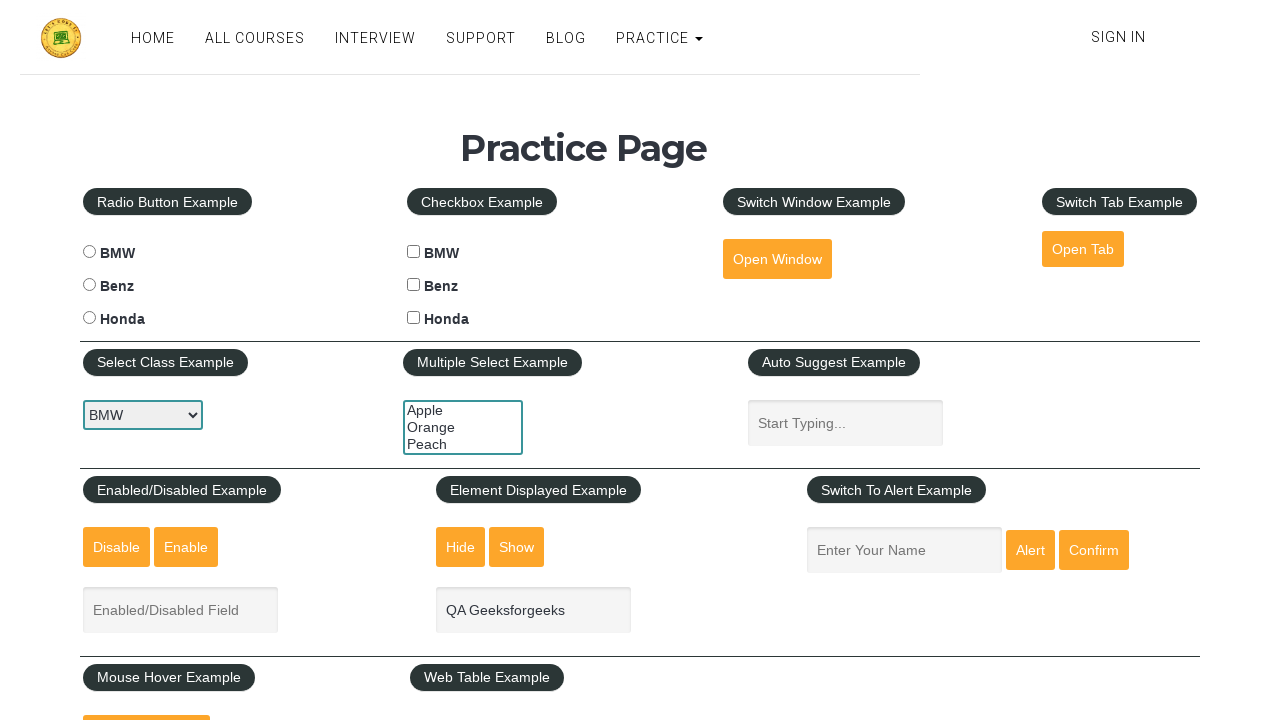

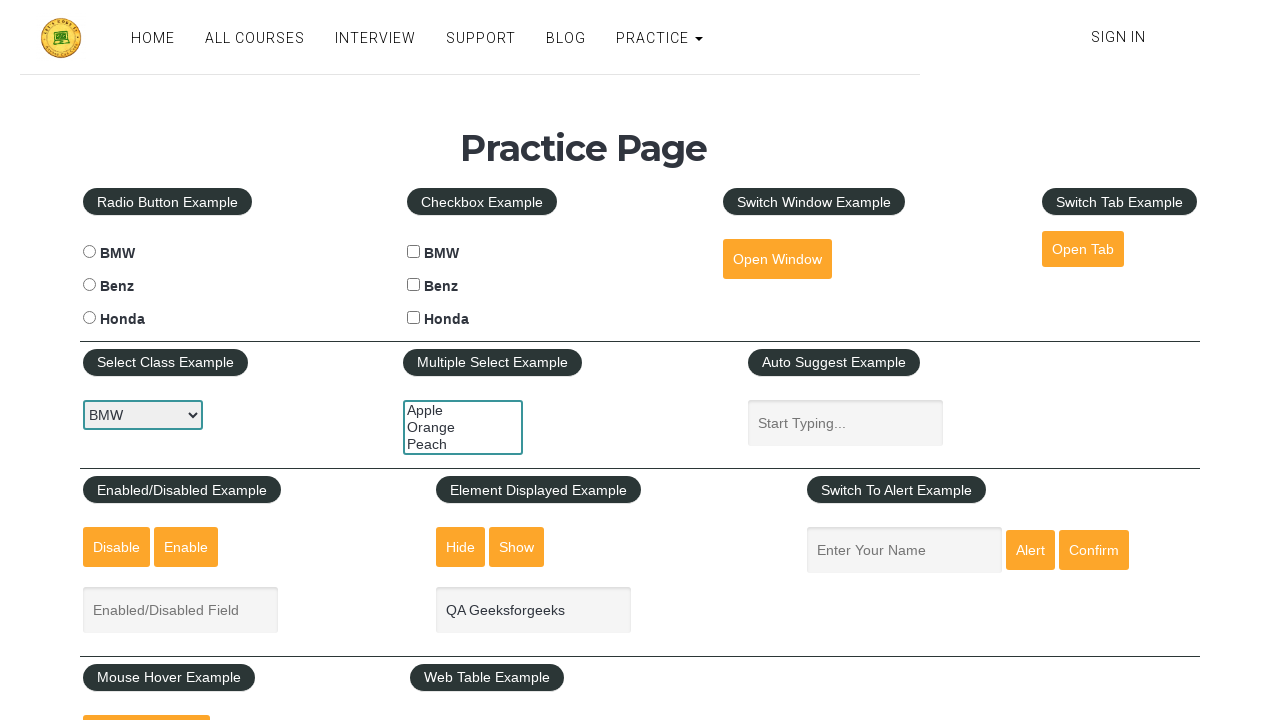